Navigates to the Selenium downloads page and clicks the Java download link to initiate a file download

Starting URL: https://www.selenium.dev/downloads/

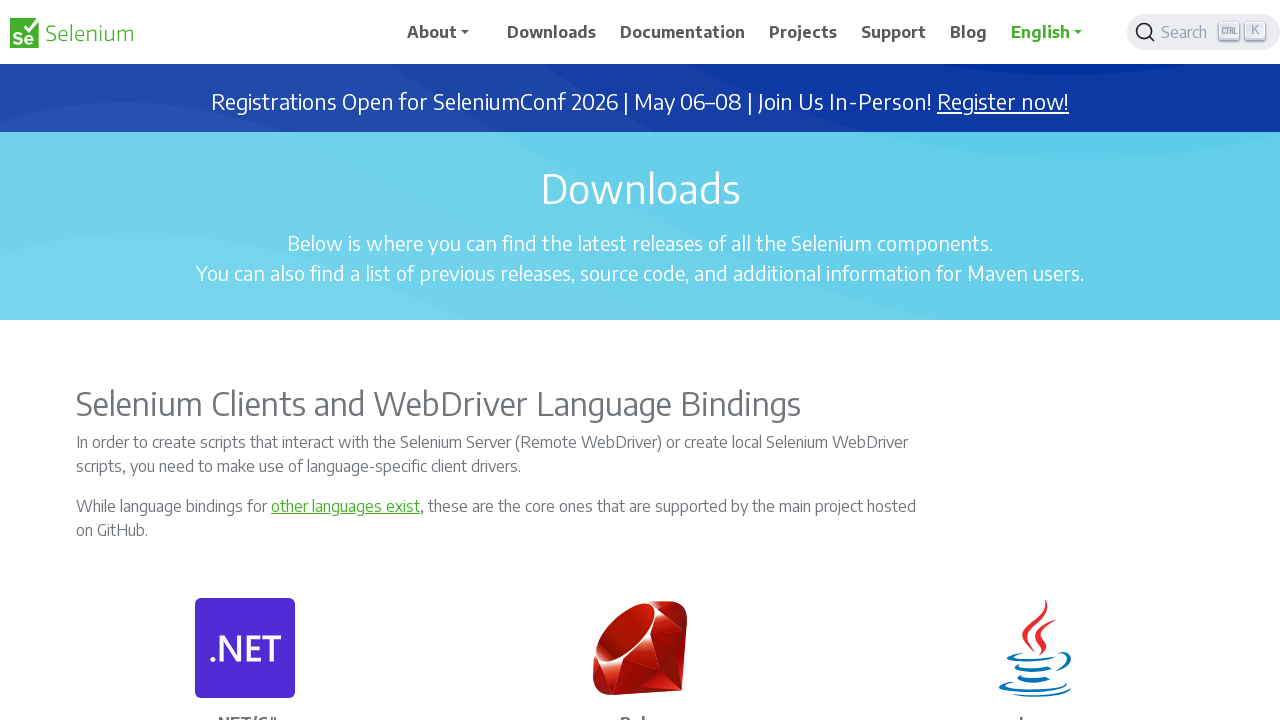

Navigated to Selenium downloads page
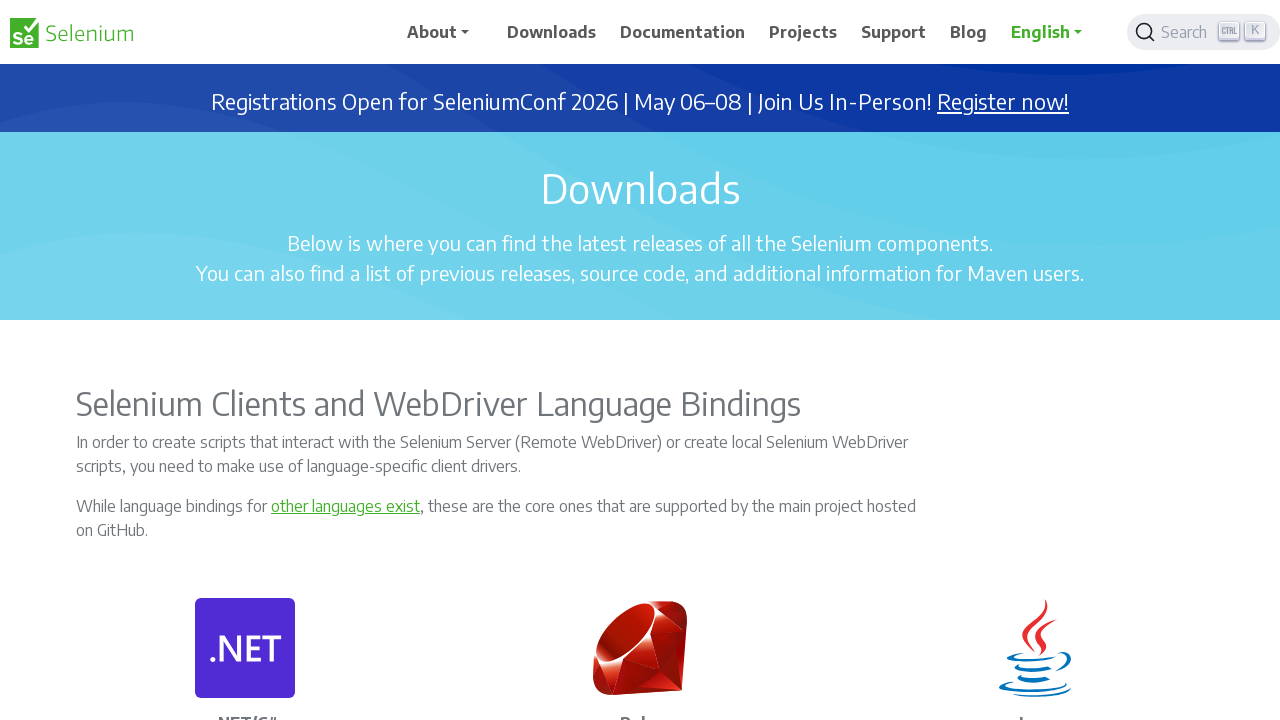

Clicked Java download link to initiate file download at (1060, 360) on xpath=//p[.='Java']/../p[2]/a
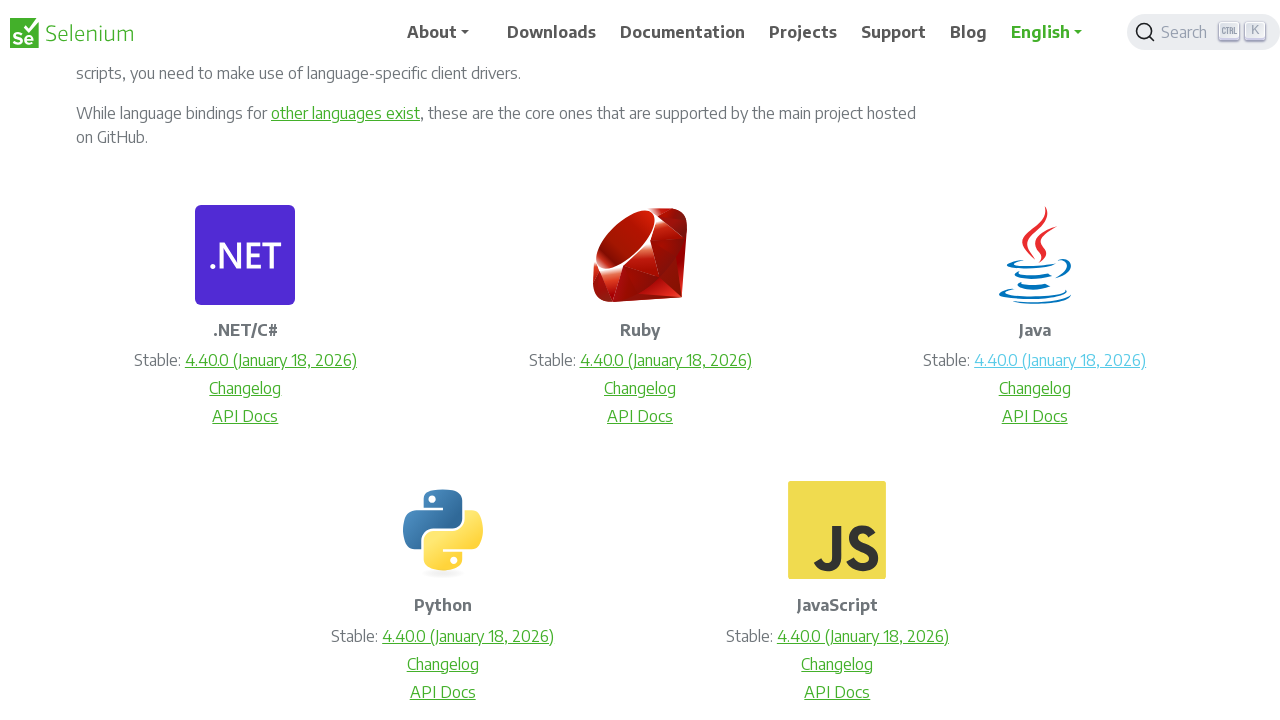

Waited for download to initiate
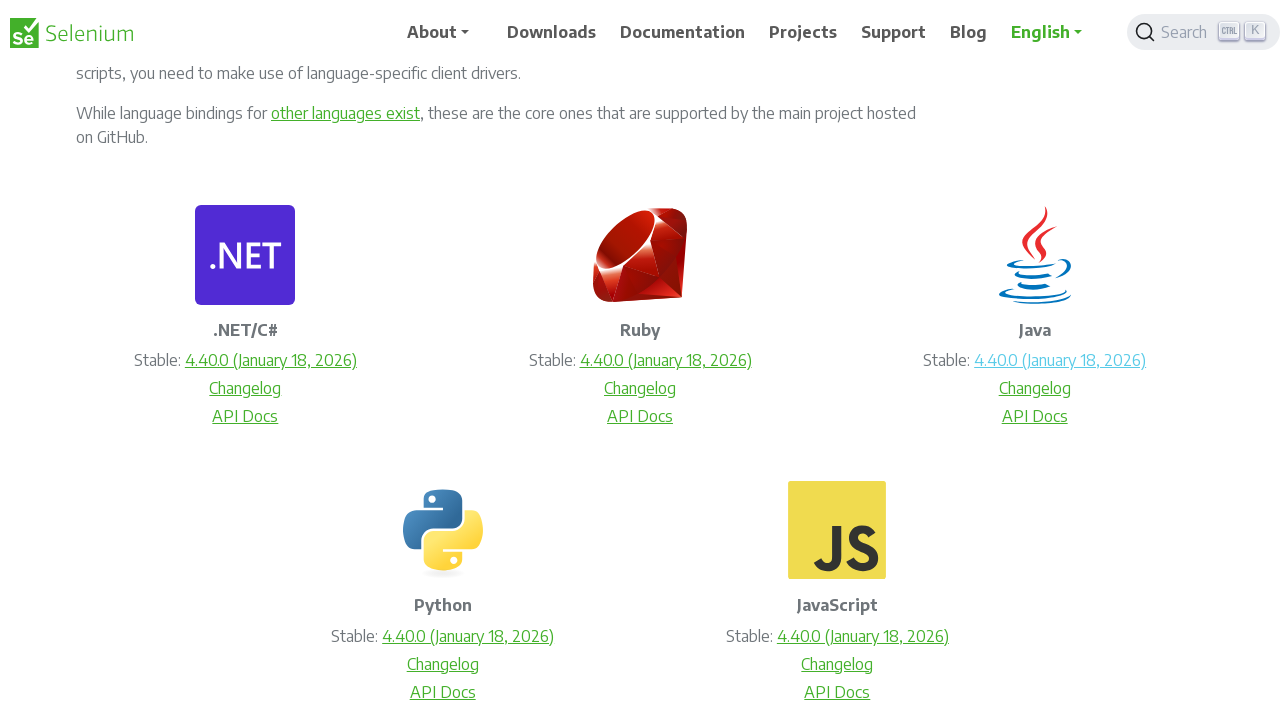

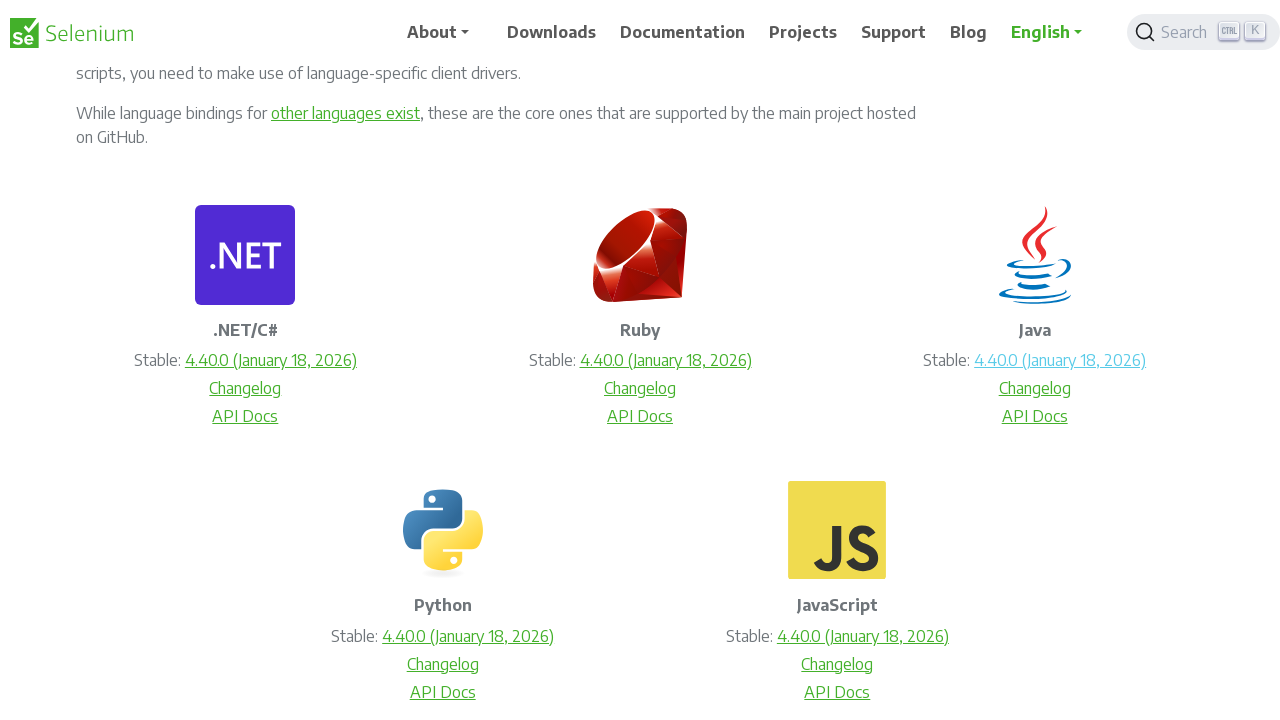